Tests confirm dialog dismissal and verifies the cancel result text

Starting URL: https://demoqa.com/alerts

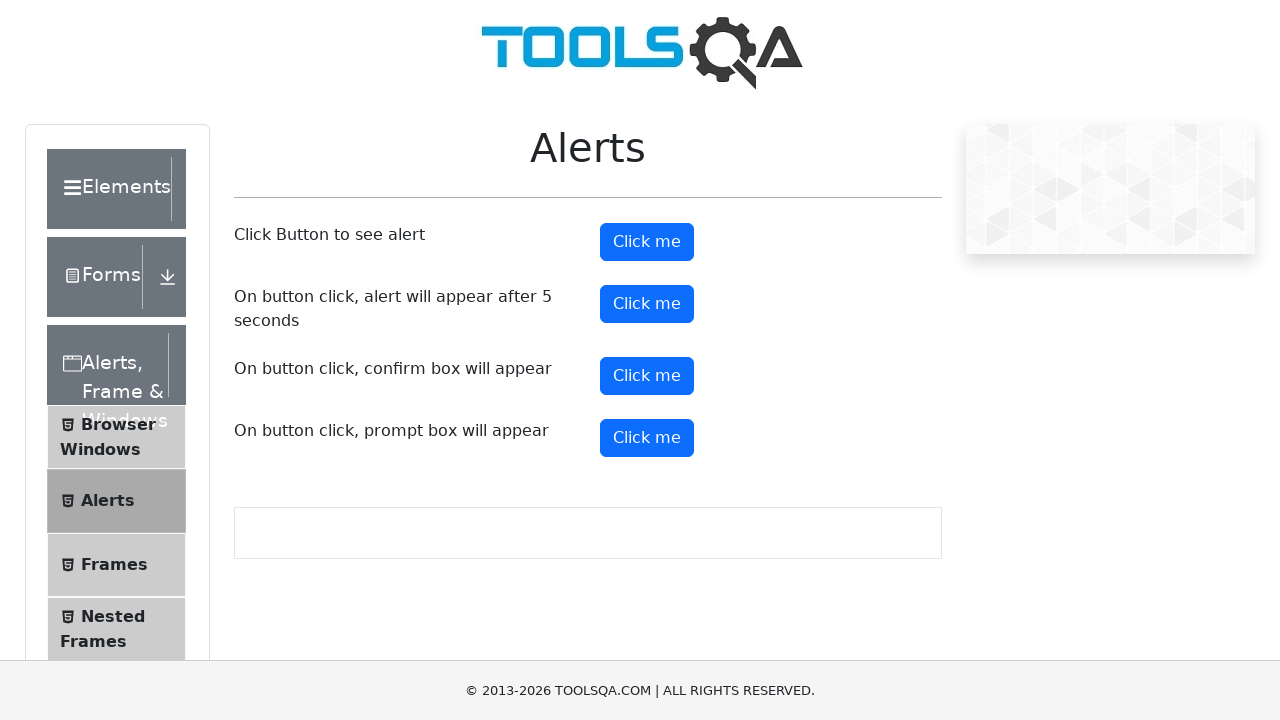

Set up dialog handler to dismiss confirmation dialogs
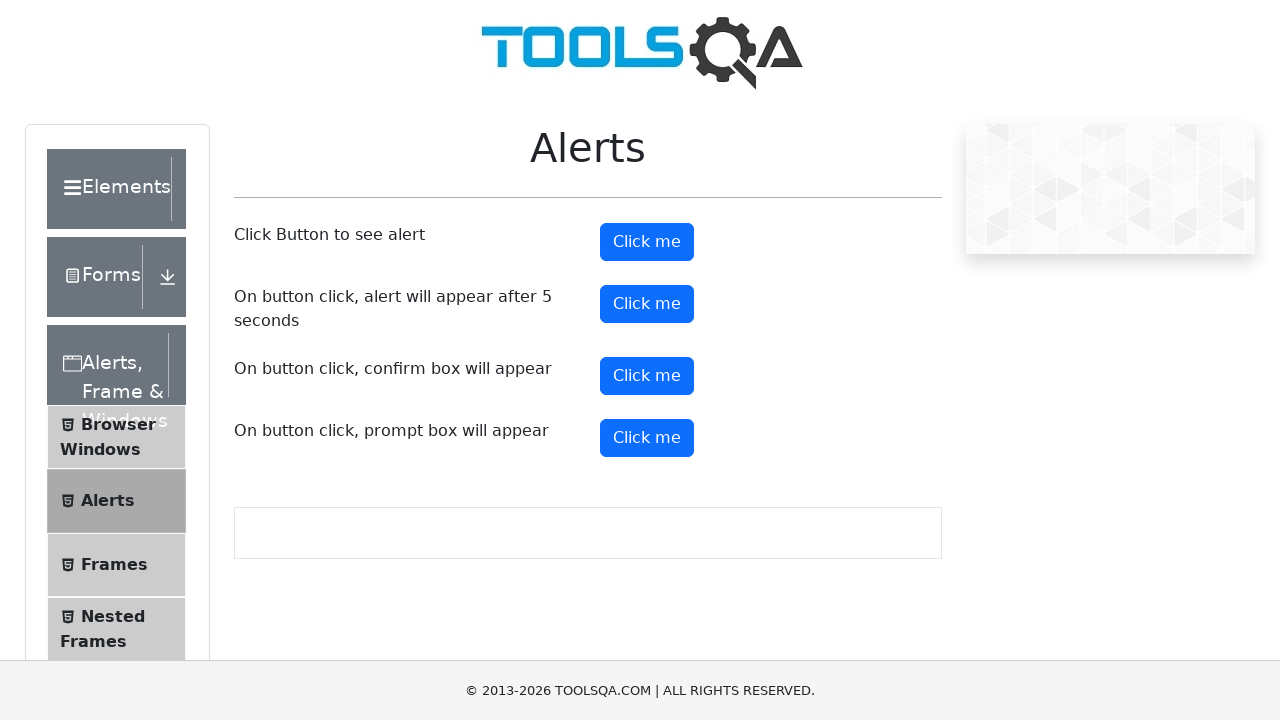

Clicked the confirm button to trigger alert at (647, 376) on #confirmButton
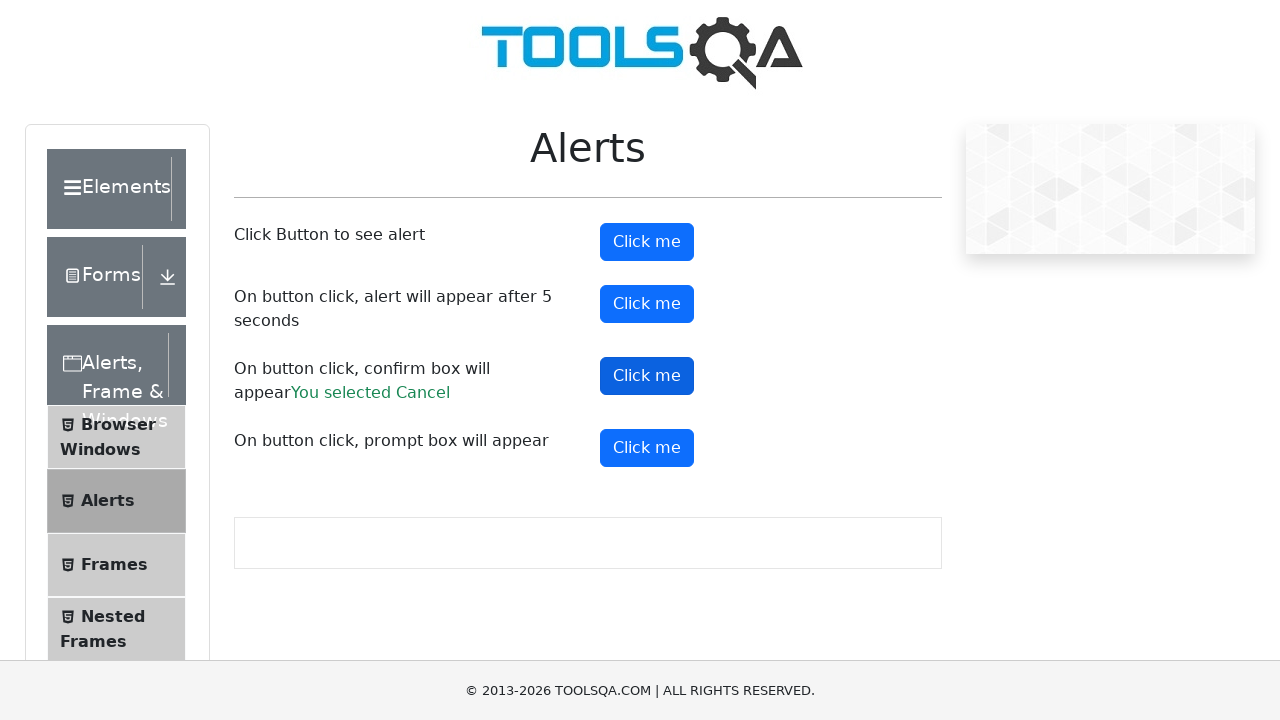

Located the confirm result element
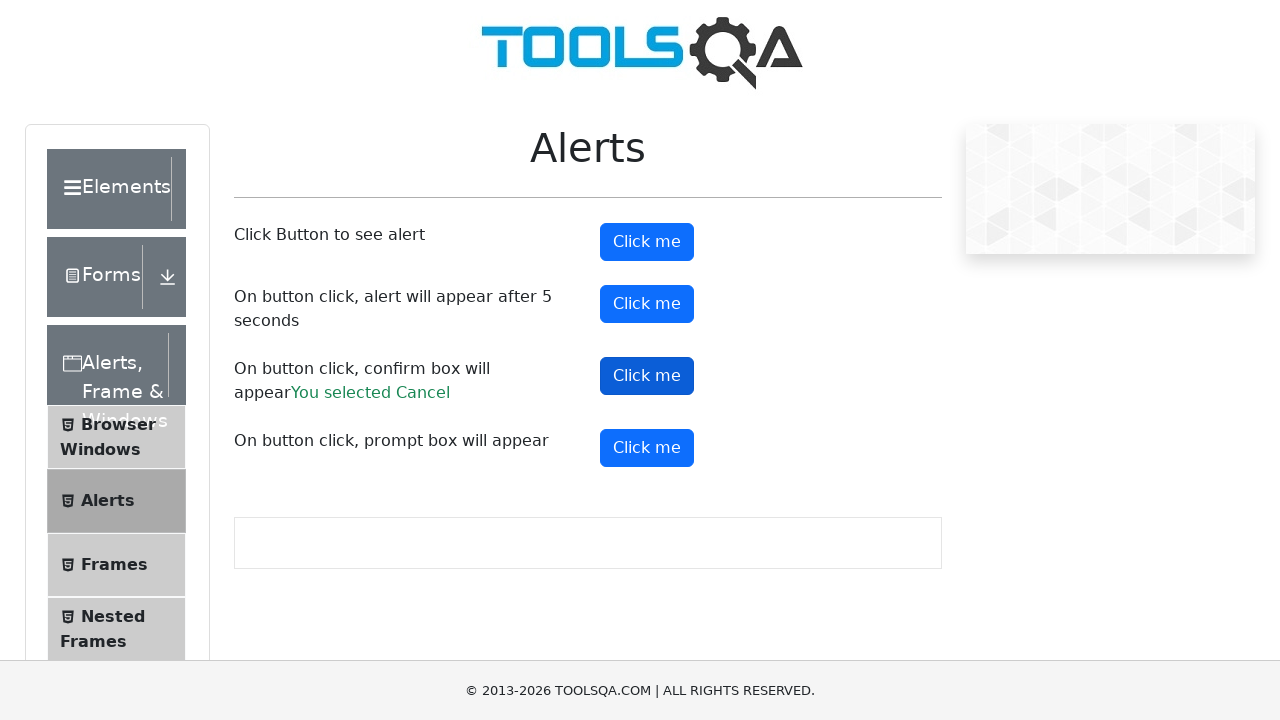

Verified that cancel result text is 'You selected Cancel'
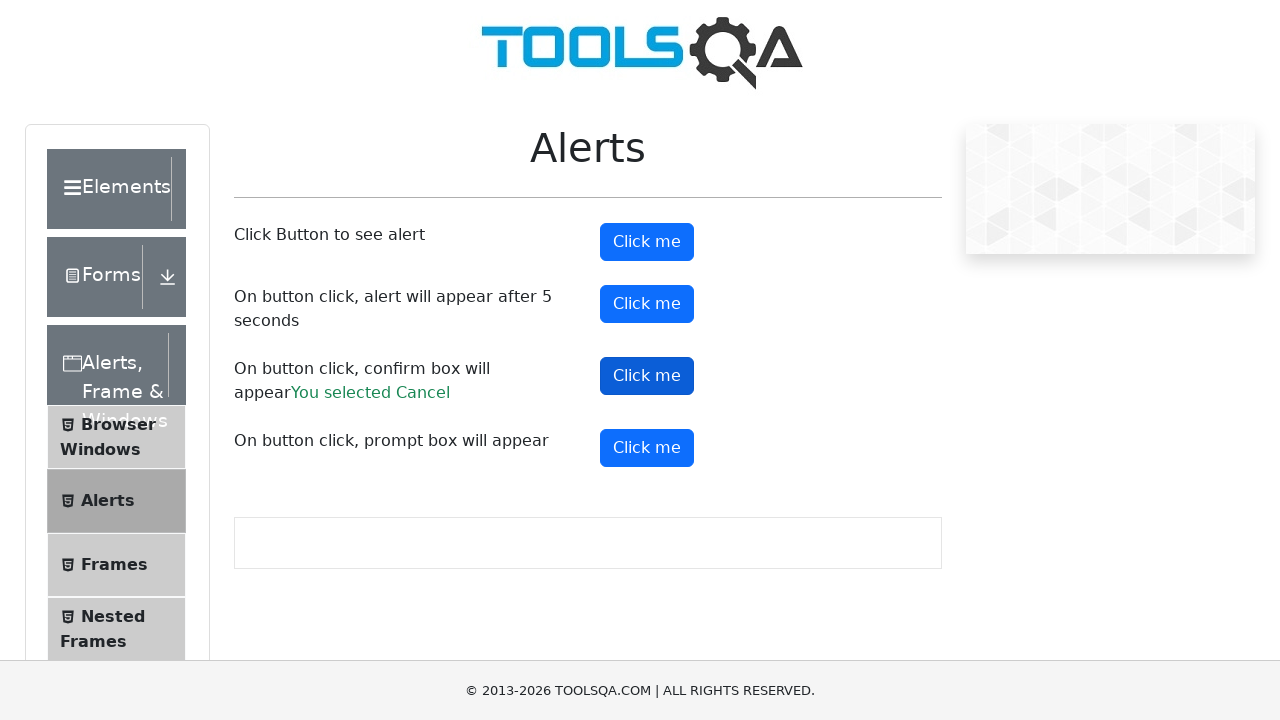

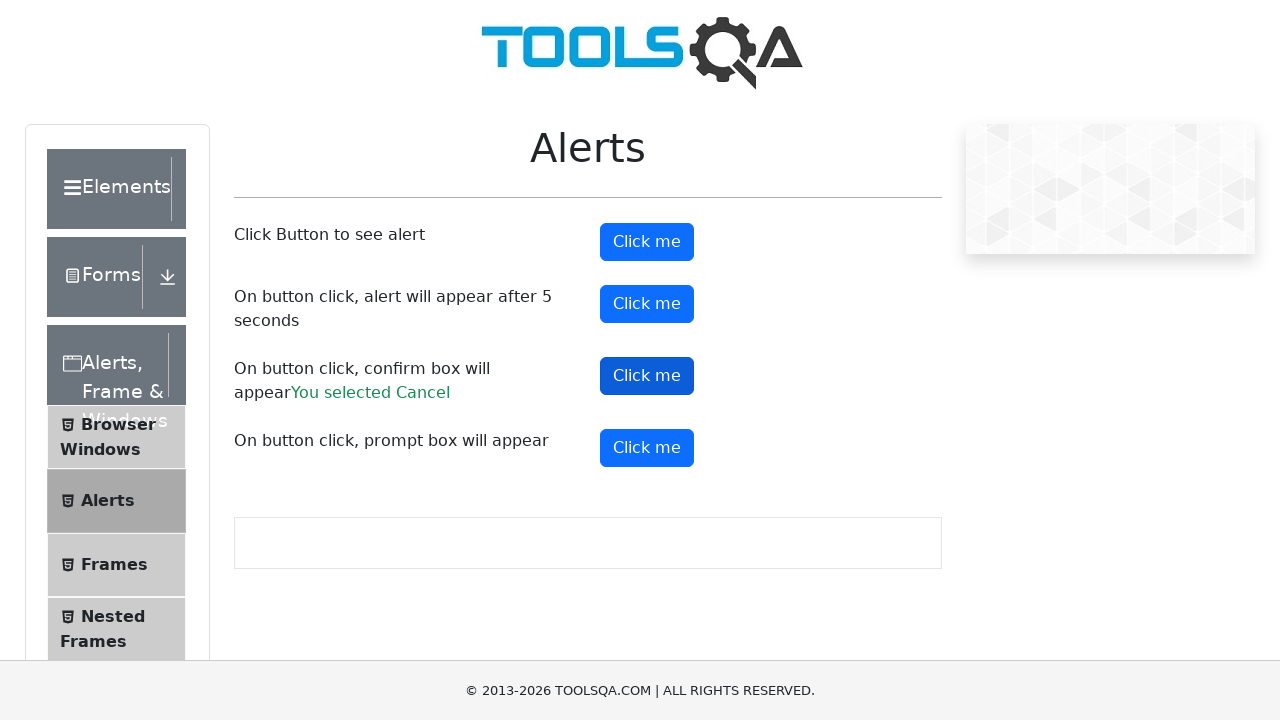